Navigates to Rahul Shetty Academy homepage and verifies the page loads by checking the title and URL are accessible.

Starting URL: https://www.rahulshettyacademy.com/

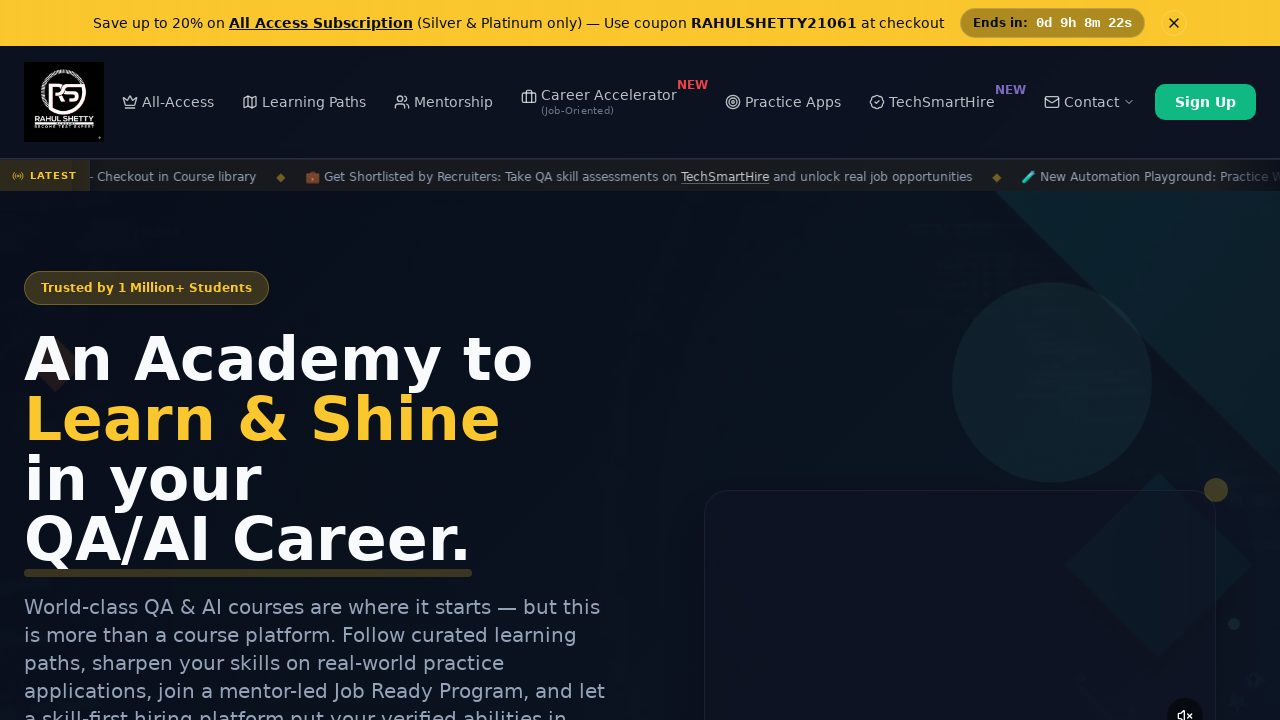

Waited for DOM content loaded state
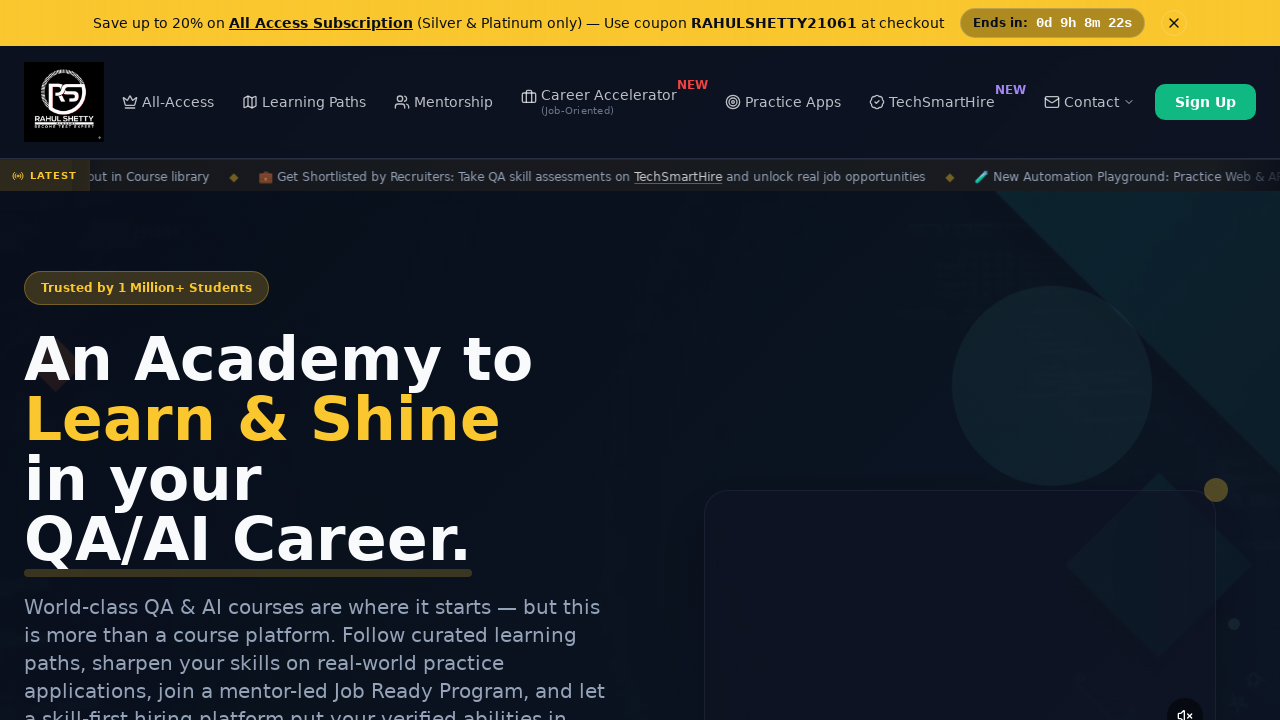

Retrieved page title: Rahul Shetty Academy | QA Automation, Playwright, AI Testing & Online Training
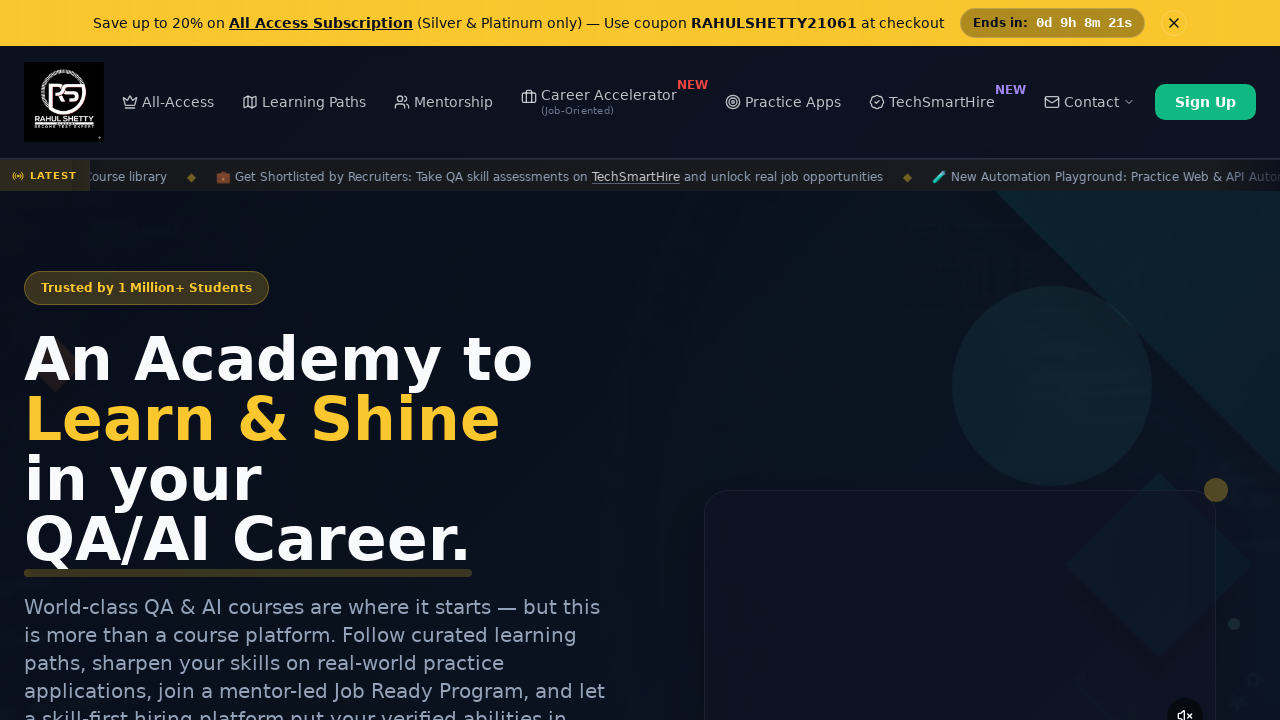

Retrieved page URL: https://rahulshettyacademy.com/
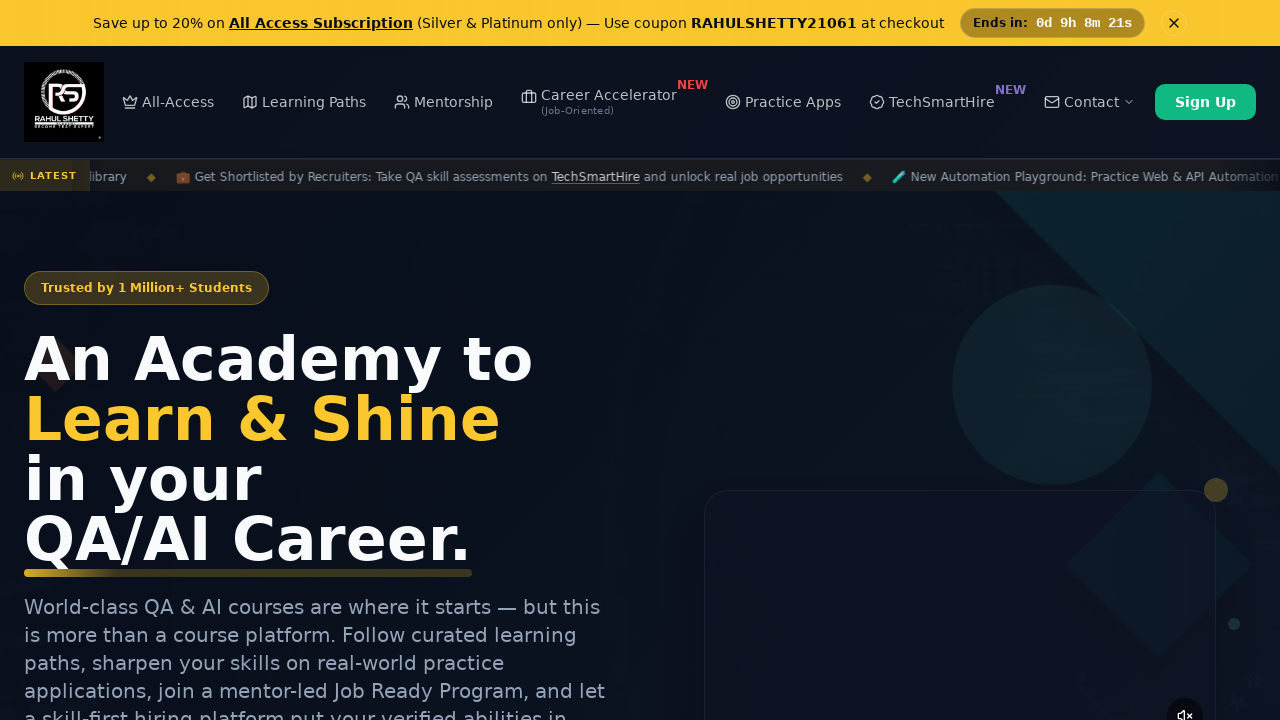

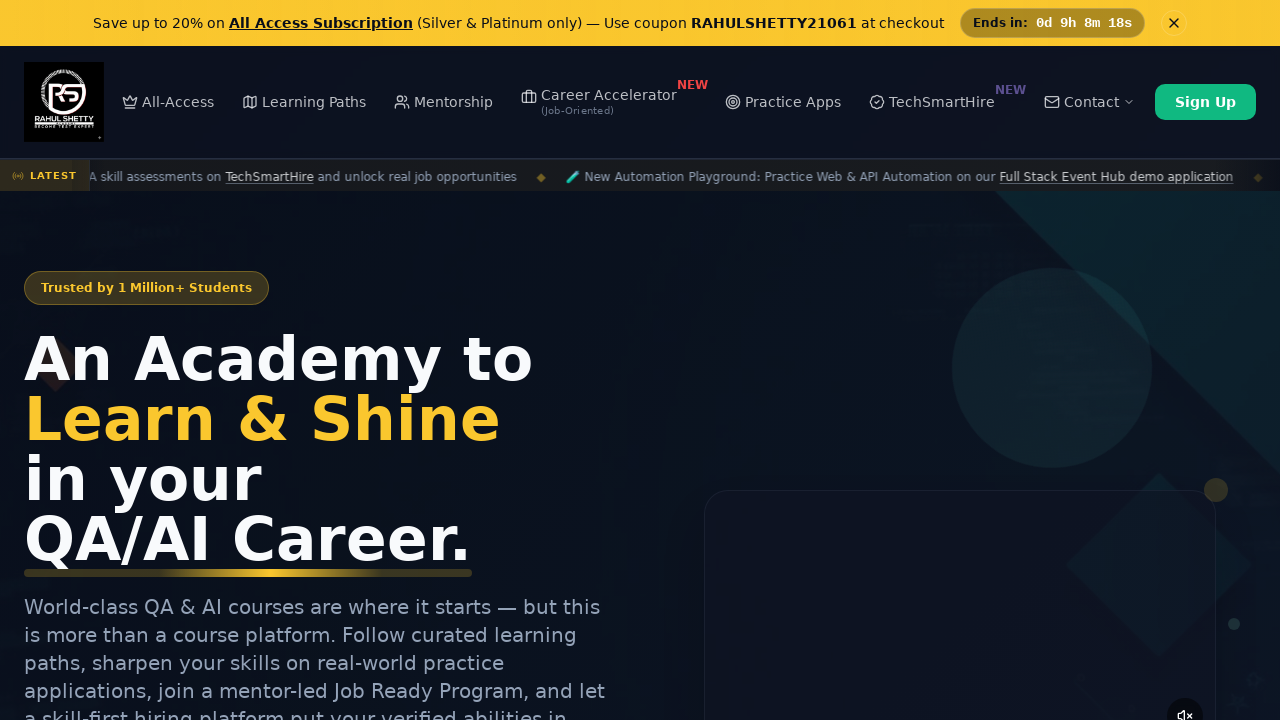